Tests accessing and interacting with Shadow DOM elements, including nested shadow roots, by finding shadow hosts and querying within their shadow roots

Starting URL: http://watir.com/examples/shadow_dom.html

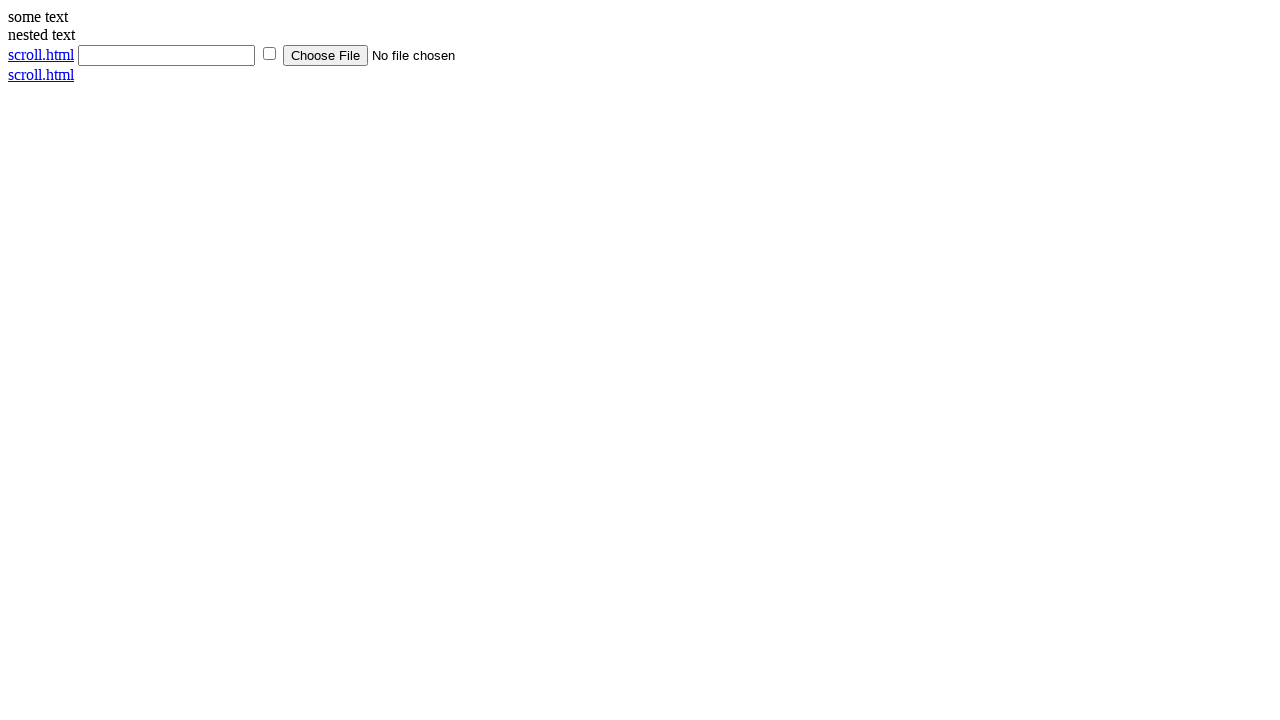

Located shadow host element with id 'shadow_host'
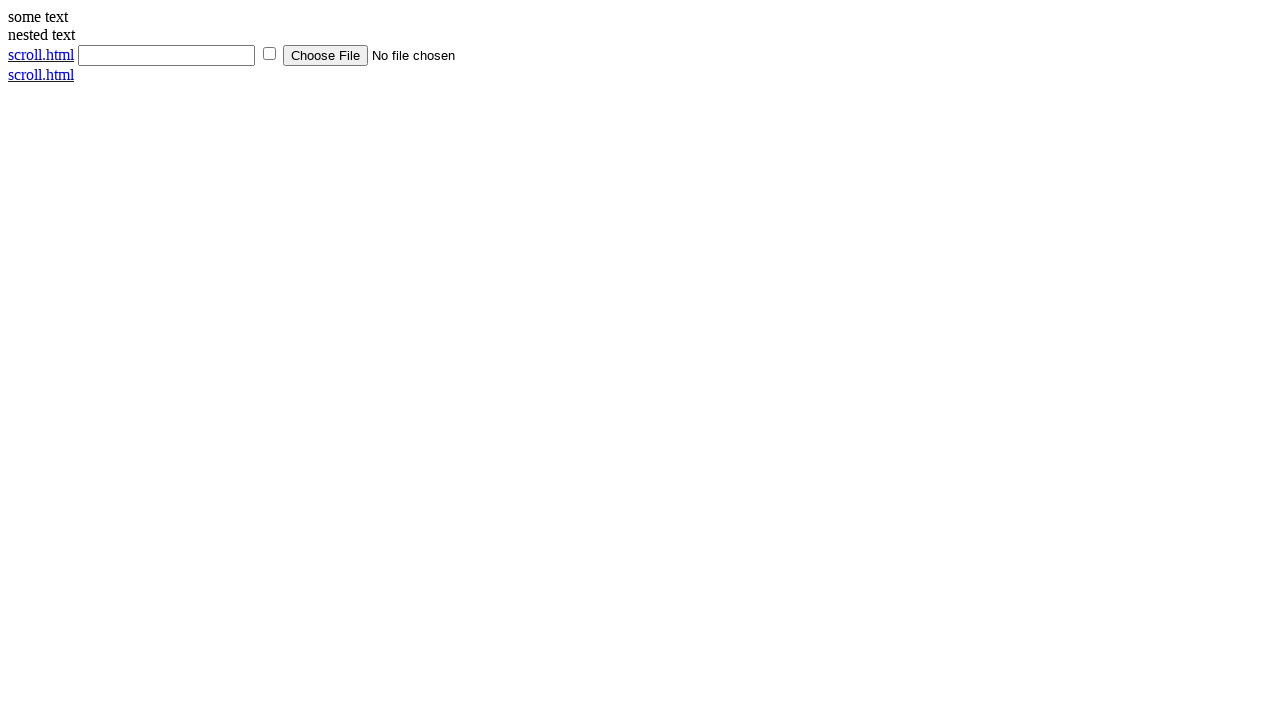

Located shadow content element within first shadow root
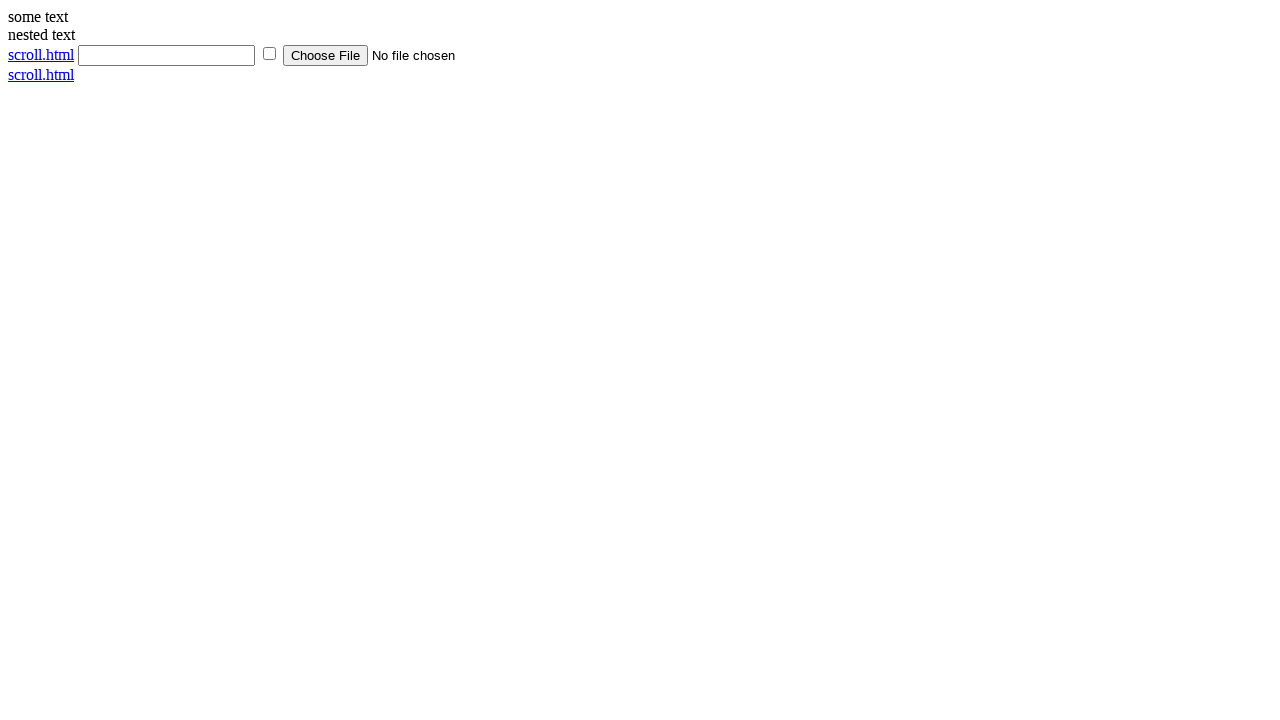

Retrieved and printed shadow DOM content text
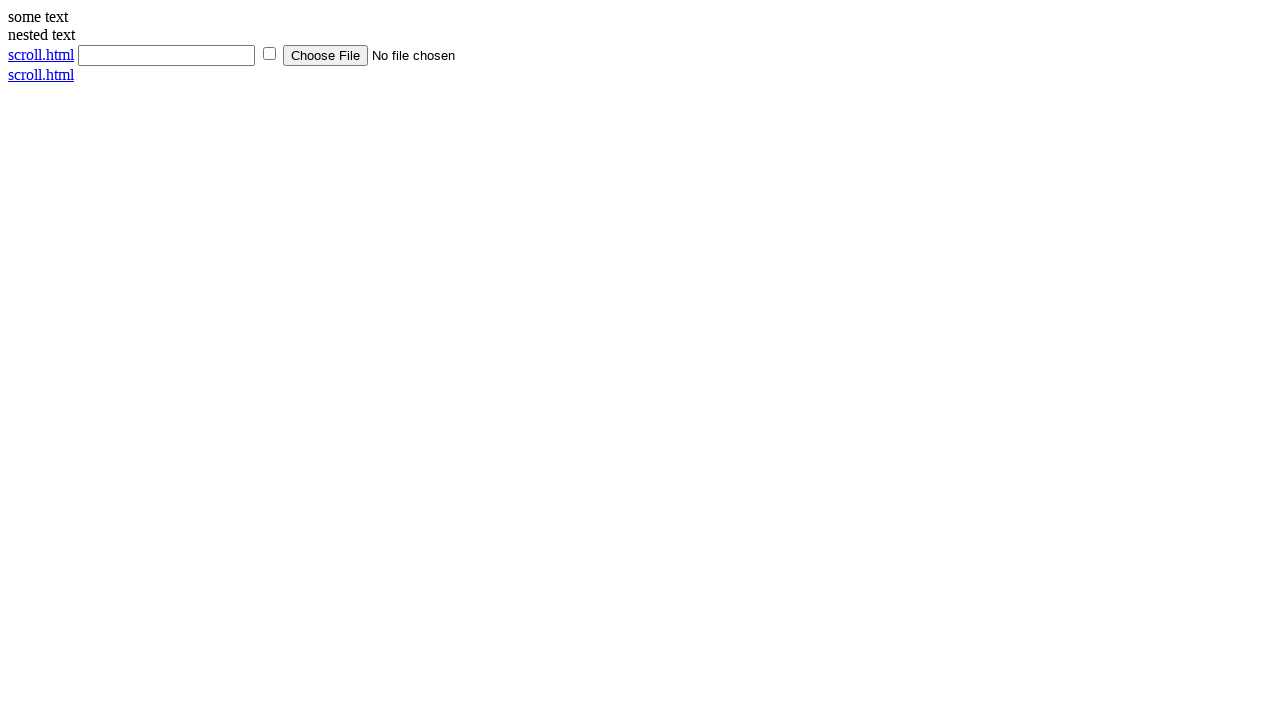

Located nested shadow host element within first shadow root
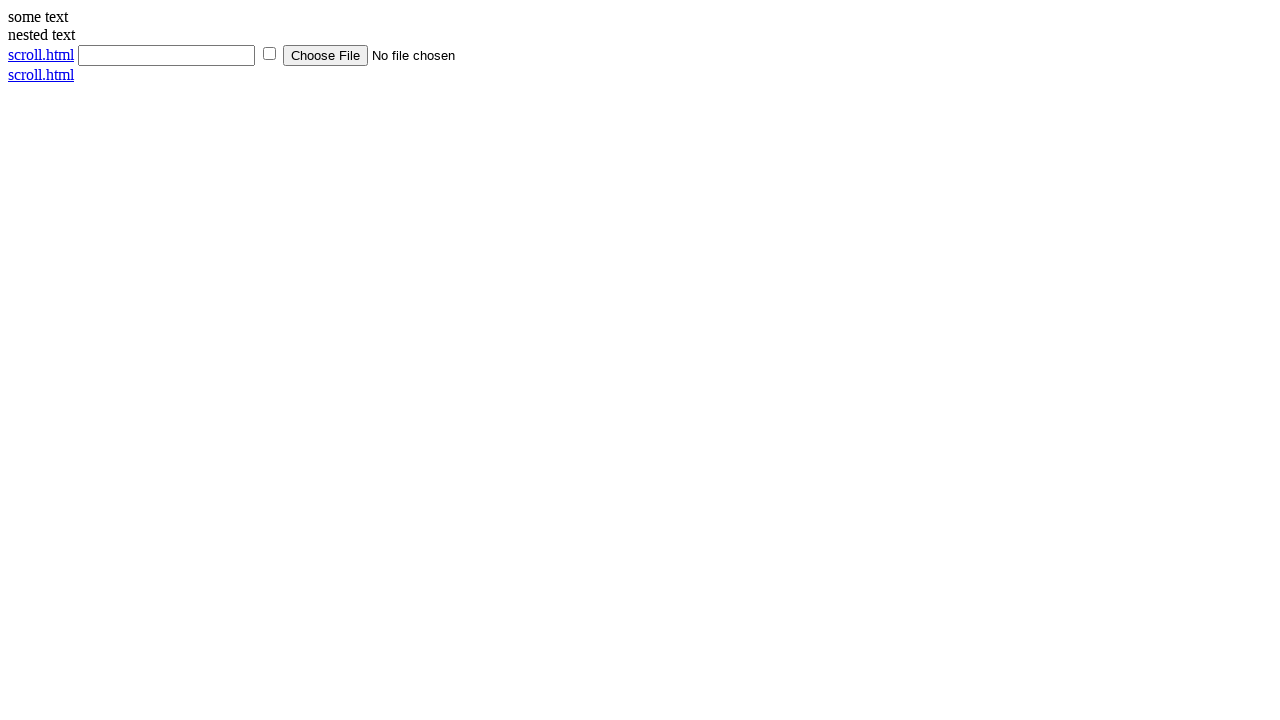

Located nested shadow content element within second shadow root
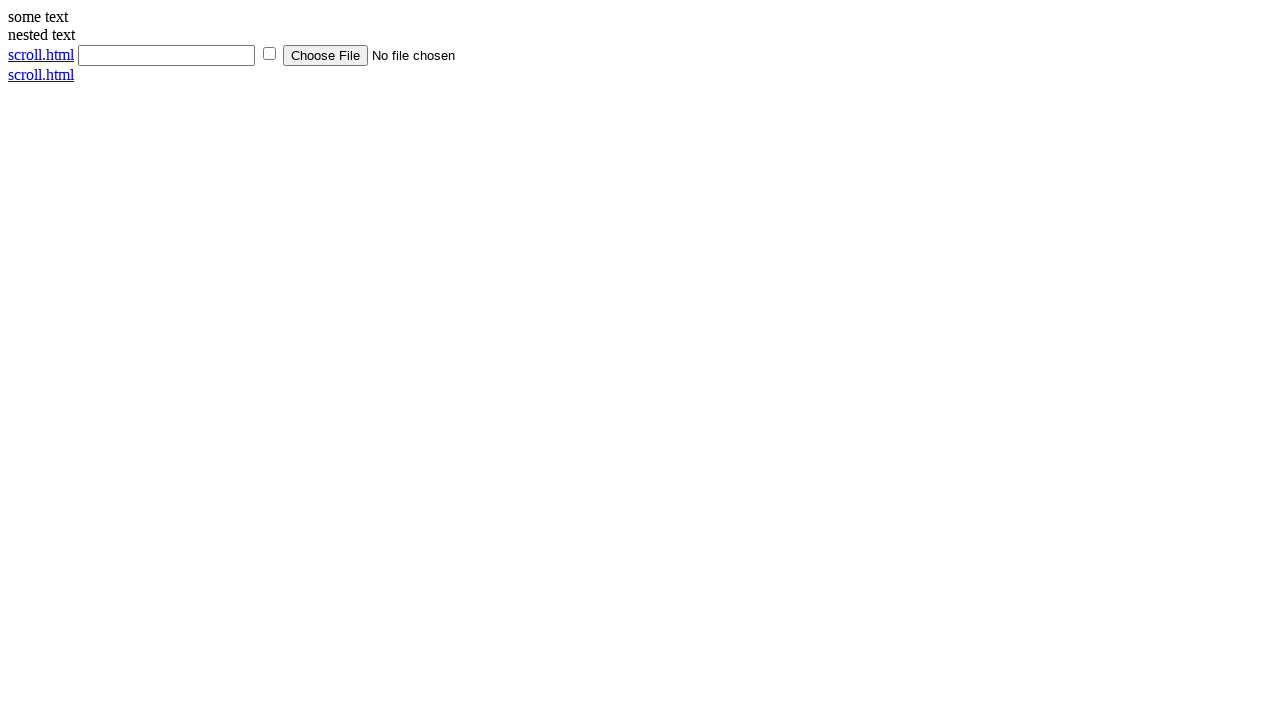

Retrieved and printed nested shadow DOM content text
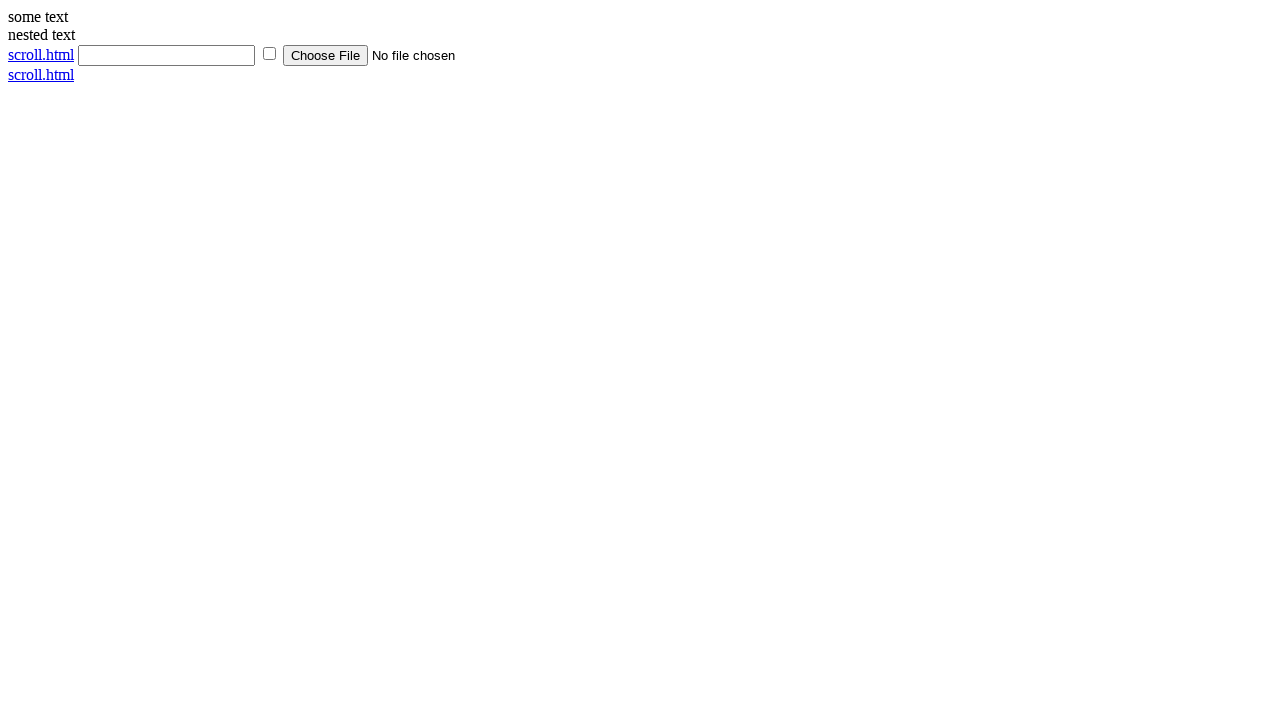

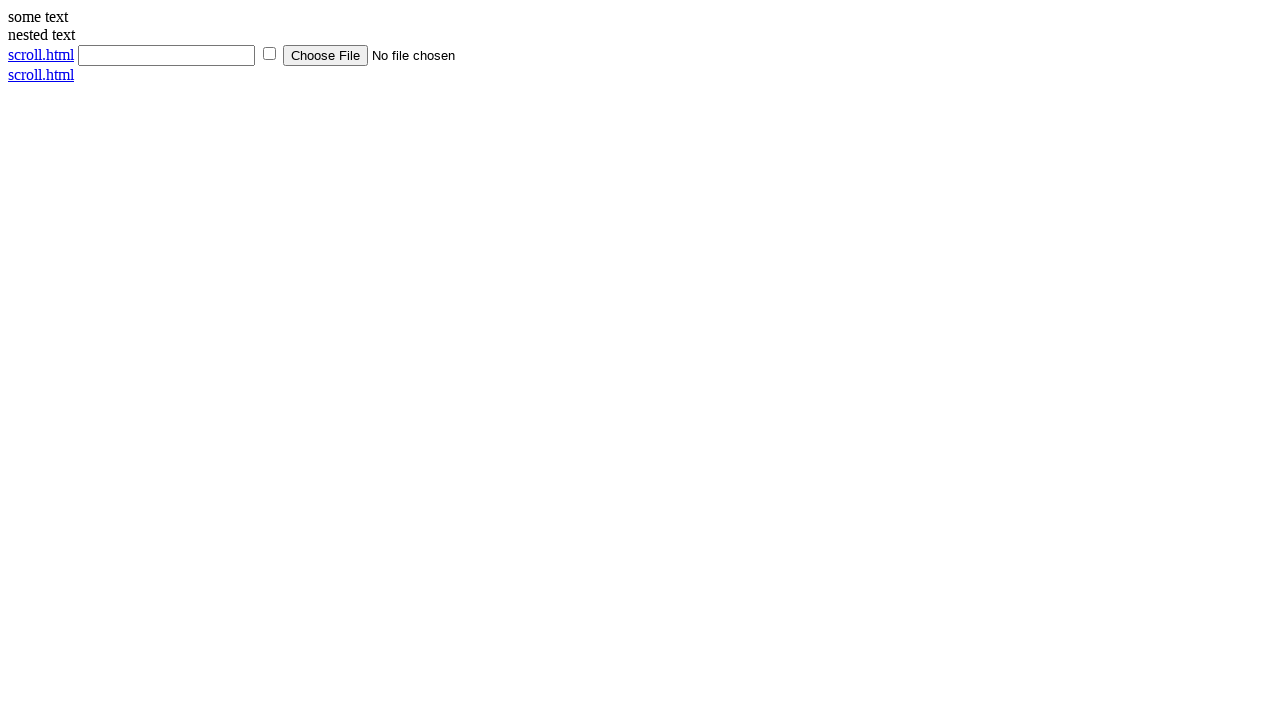